Tests that the form contains all expected field wrappers for name, email, current address and permanent address

Starting URL: https://demoqa.com/elements

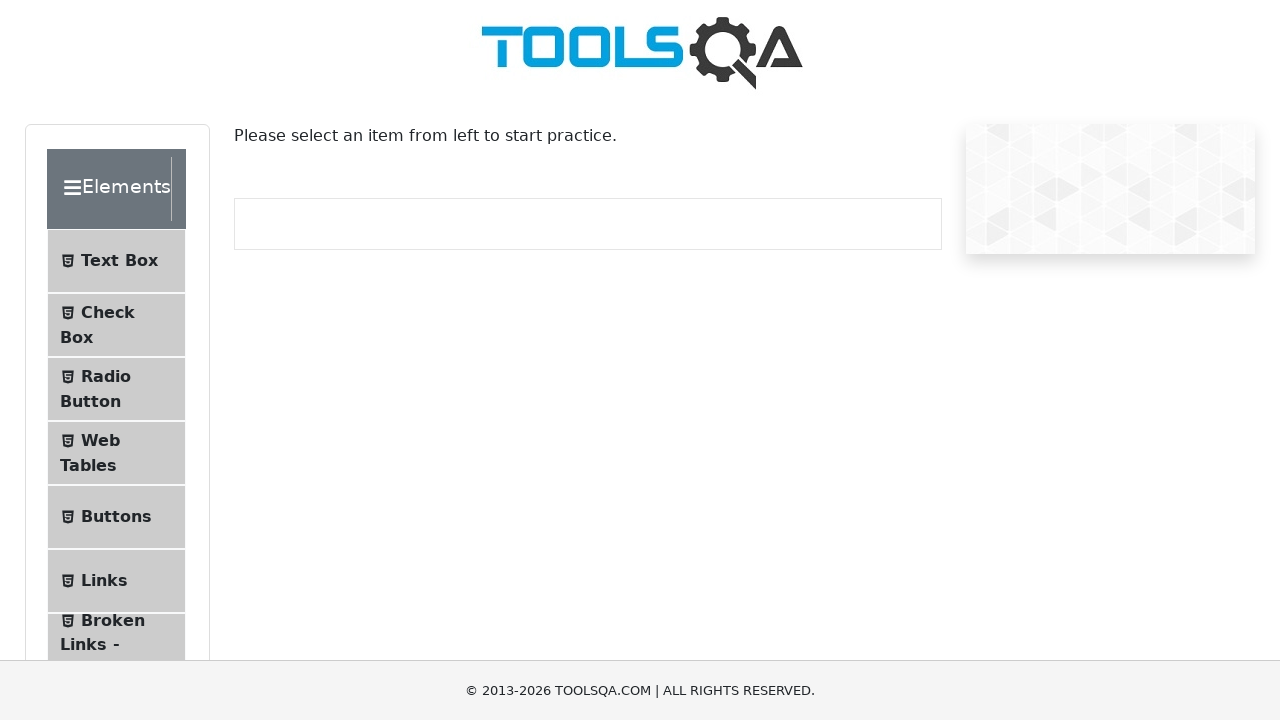

Clicked on text box menu item at (116, 261) on #item-0
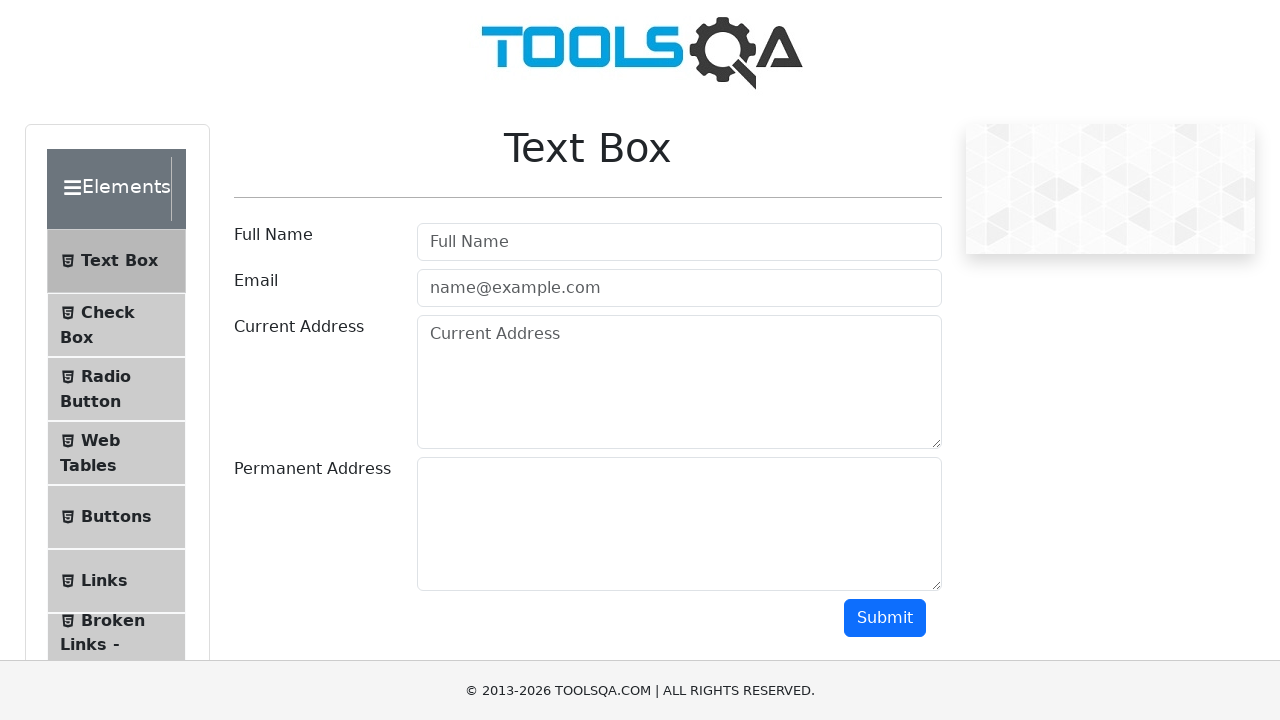

Verified name field wrapper exists in form
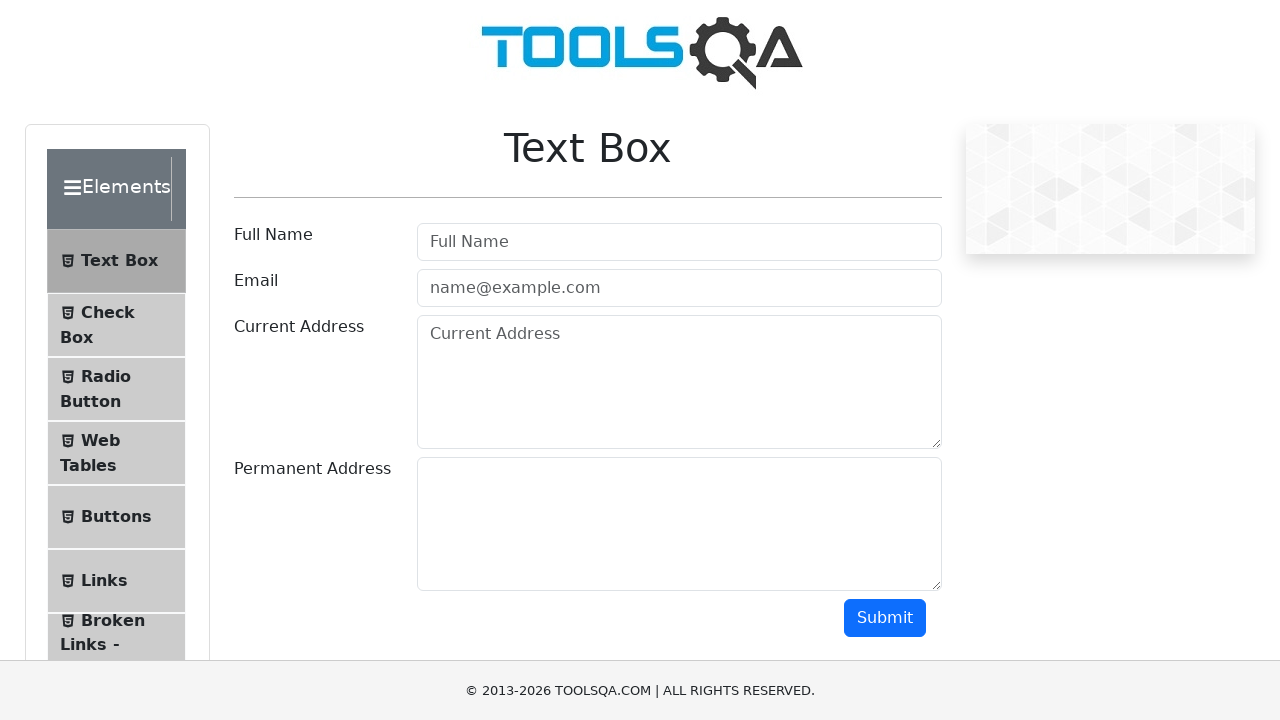

Verified email field wrapper exists in form
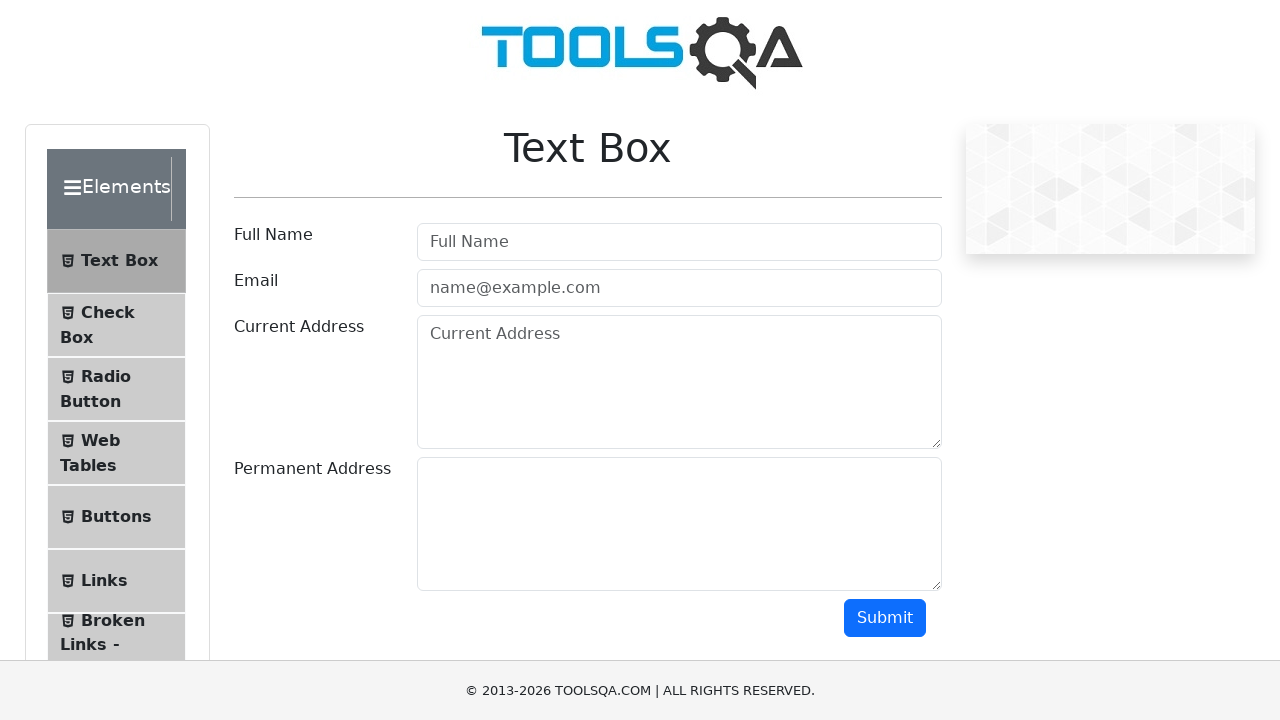

Verified current address field wrapper exists in form
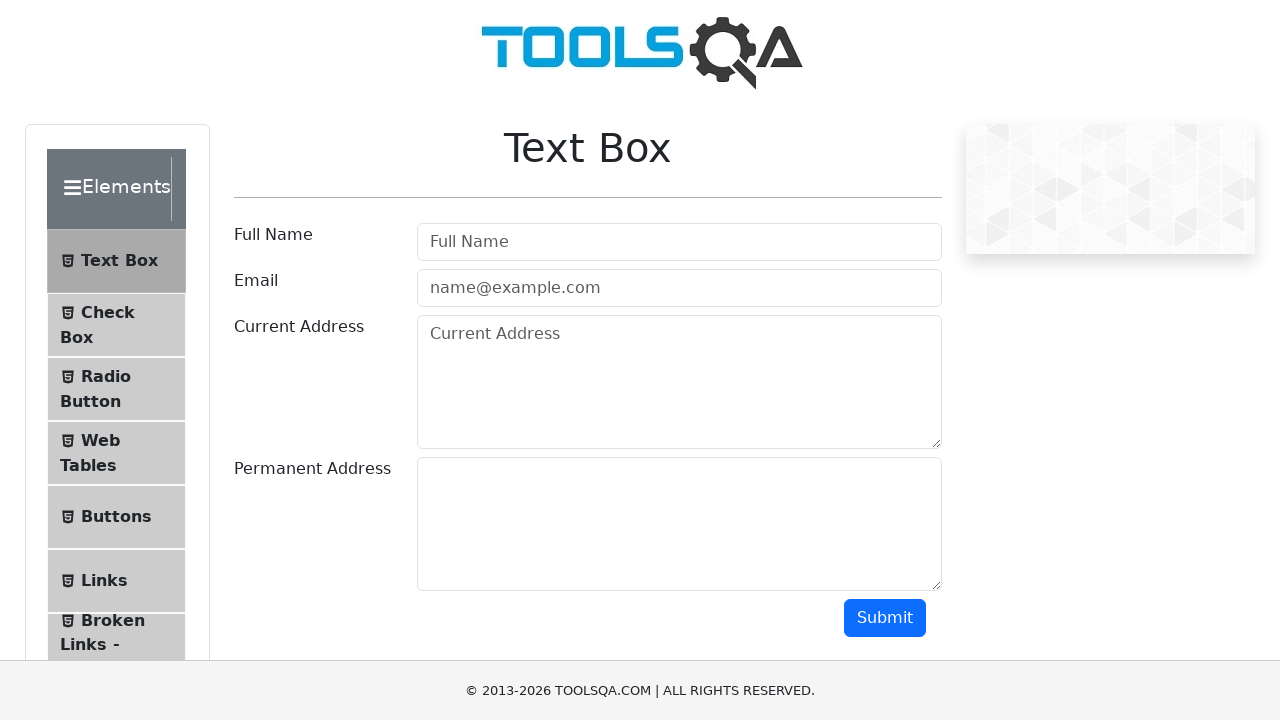

Verified permanent address field wrapper exists in form
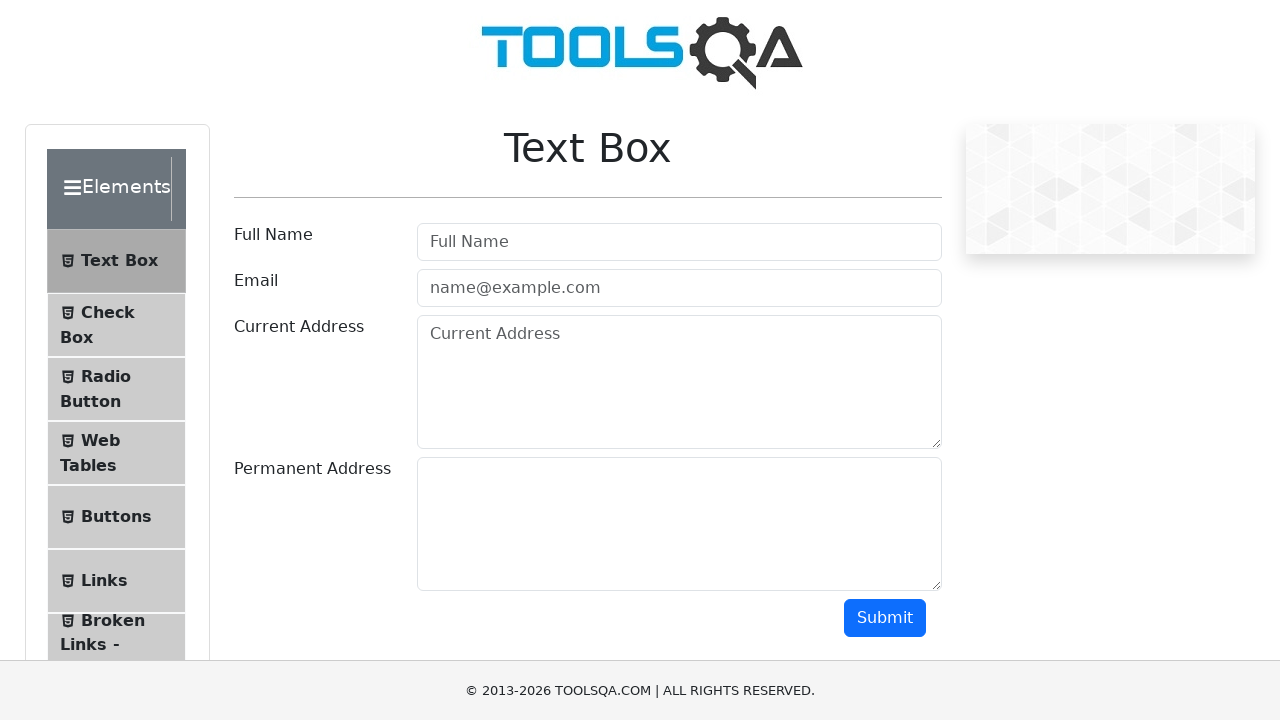

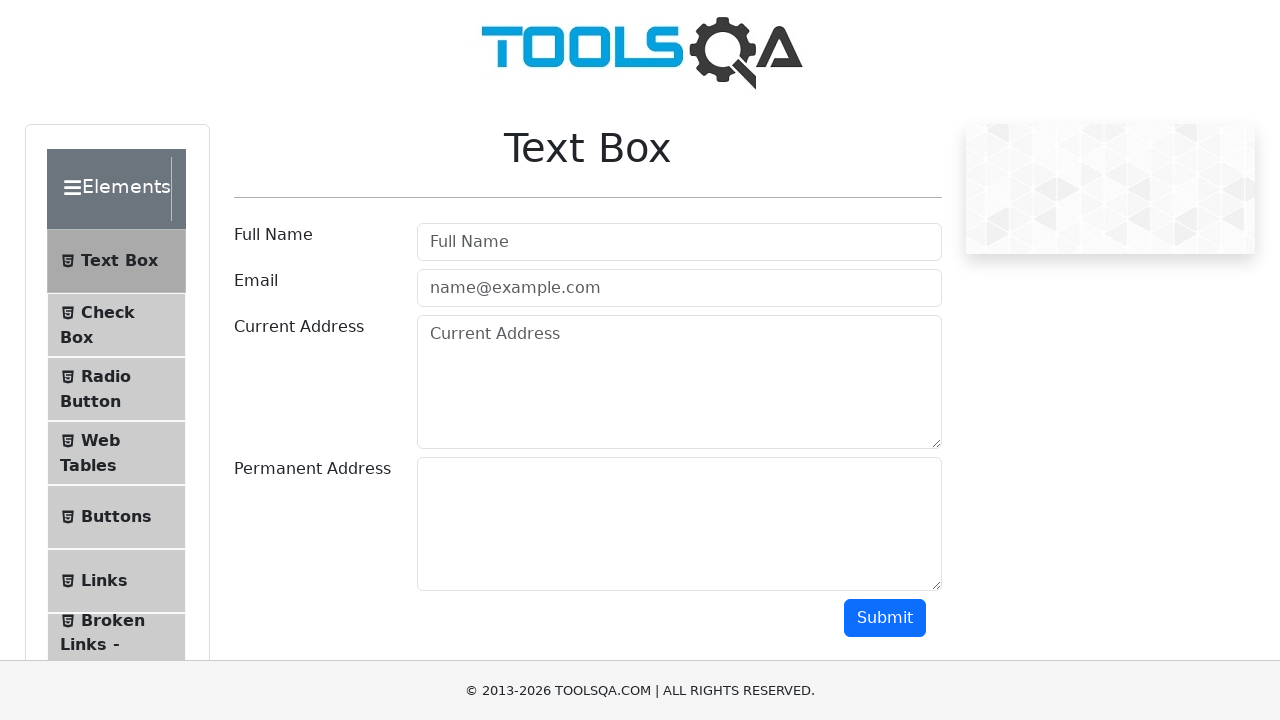